Tests form validation by clicking submit with empty fields and verifying all required field error messages appear

Starting URL: https://alada.vn/tai-khoan/dang-ky.html

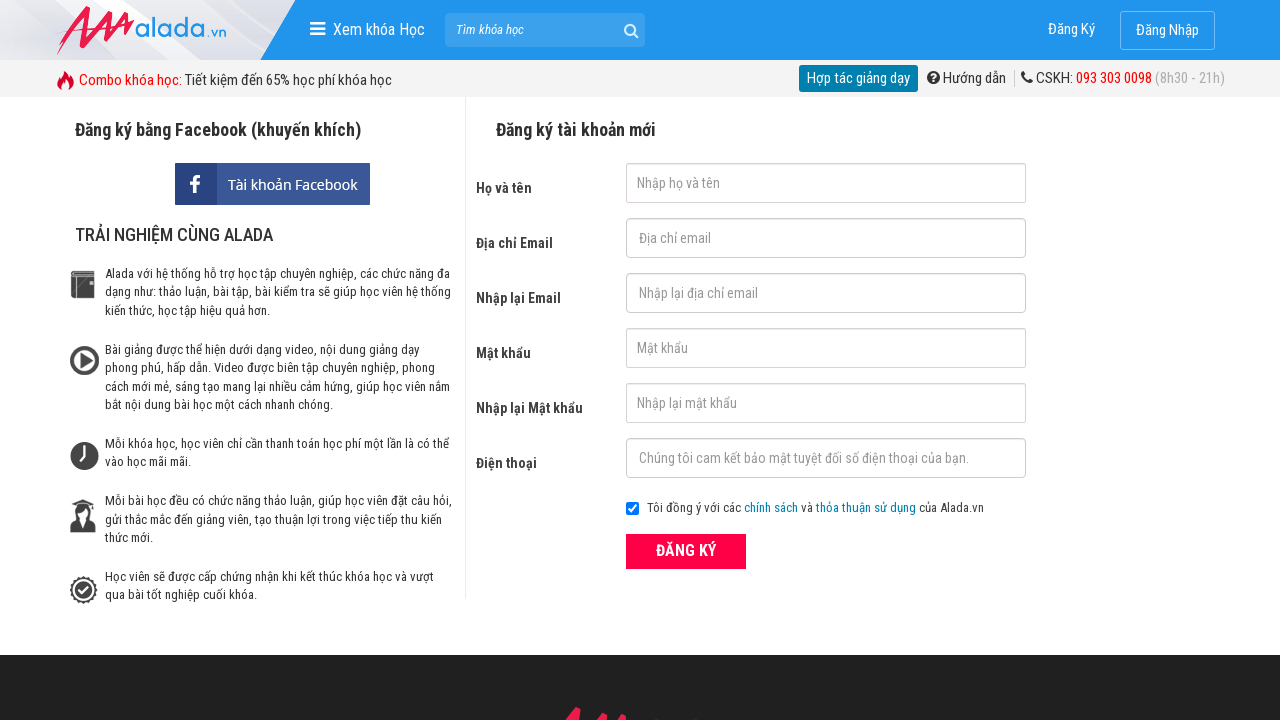

Clicked submit button without filling any form fields at (686, 551) on div.field_btn button.btn_pink_sm.fs16
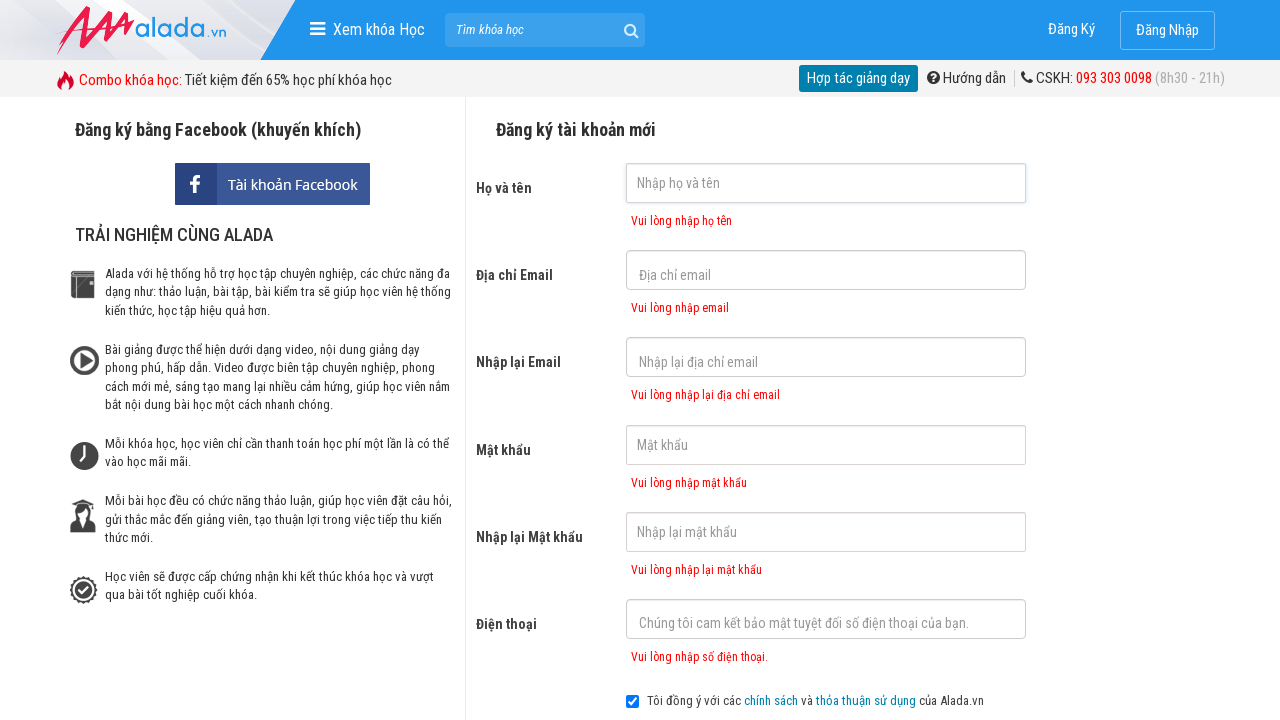

Email field error message appeared
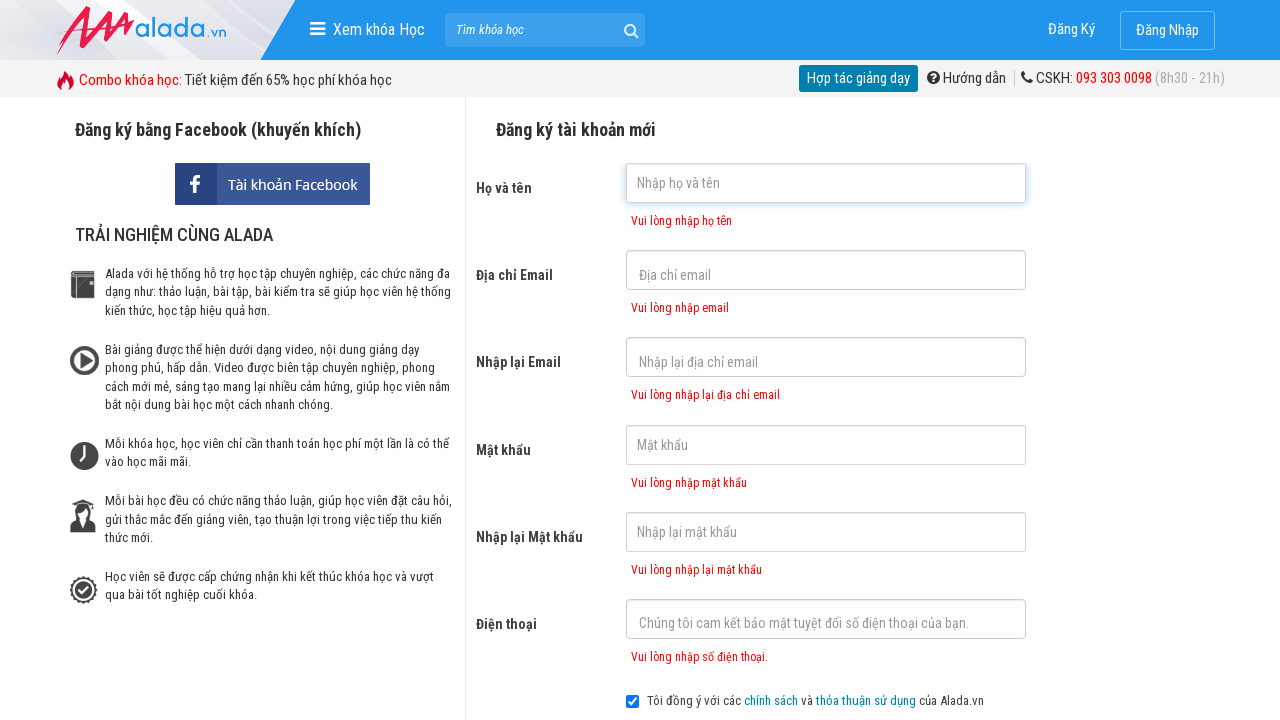

First name field error message appeared
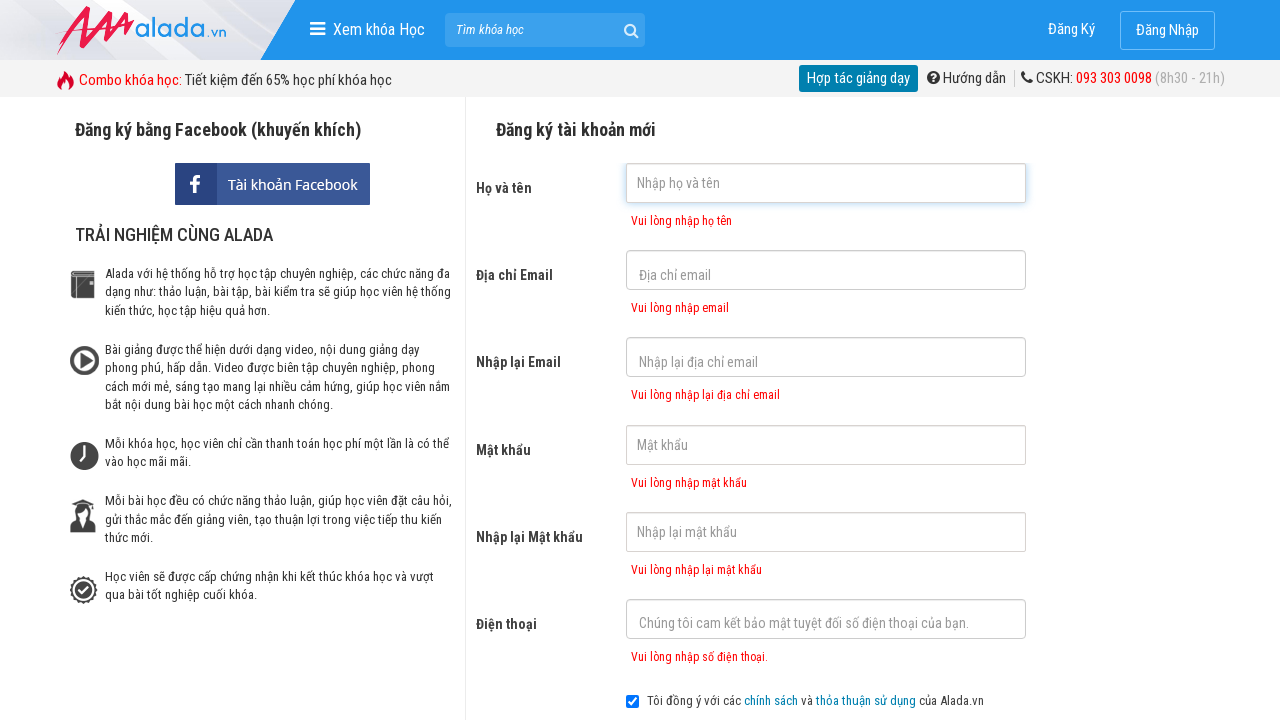

Confirm email field error message appeared
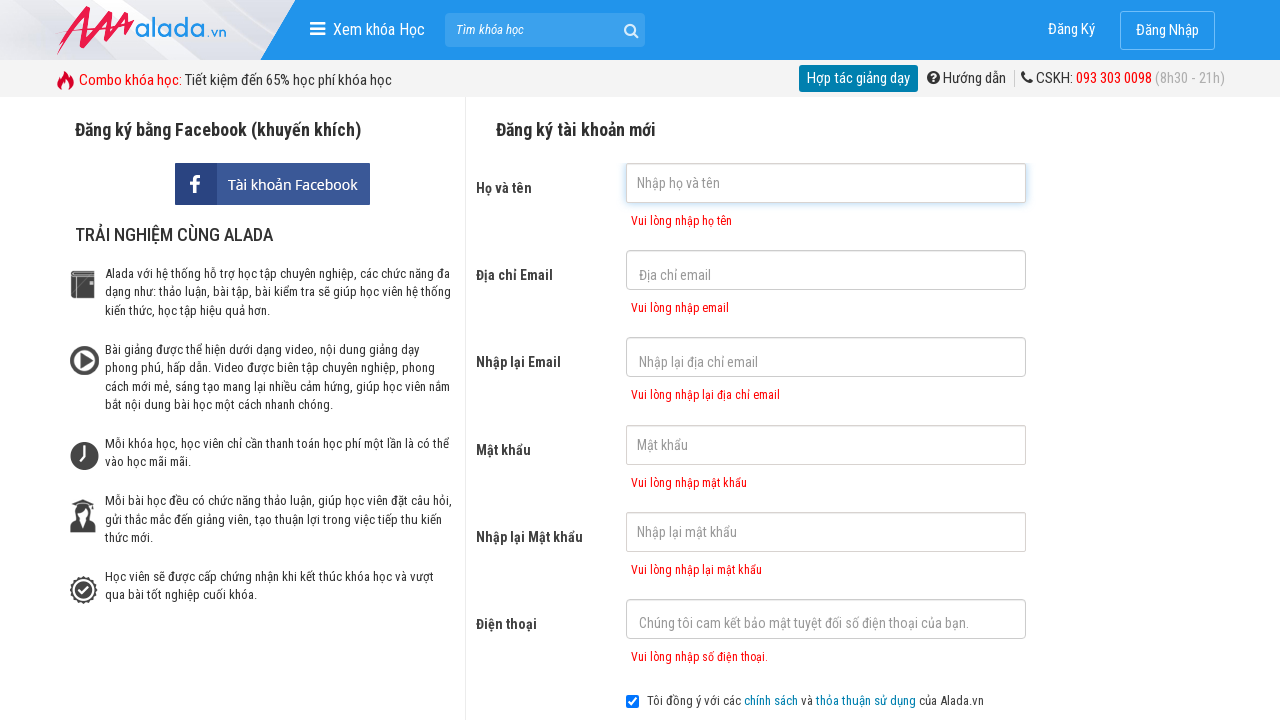

Password field error message appeared
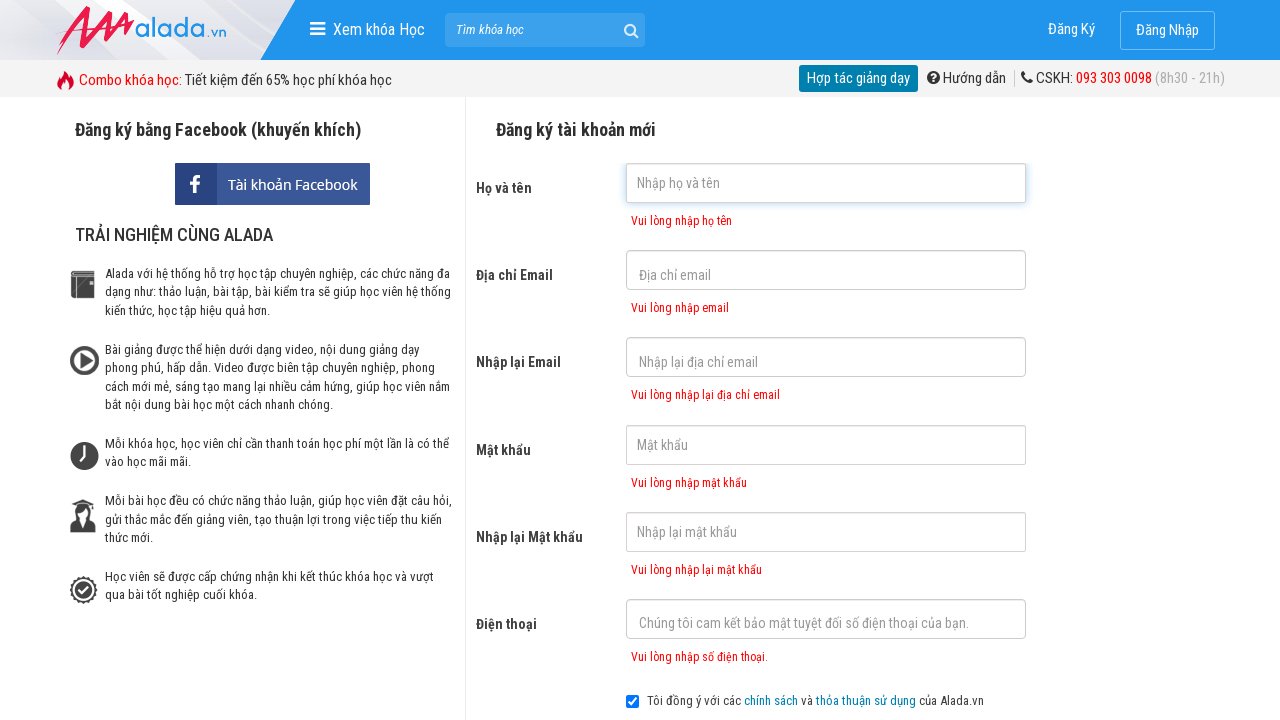

Confirm password field error message appeared
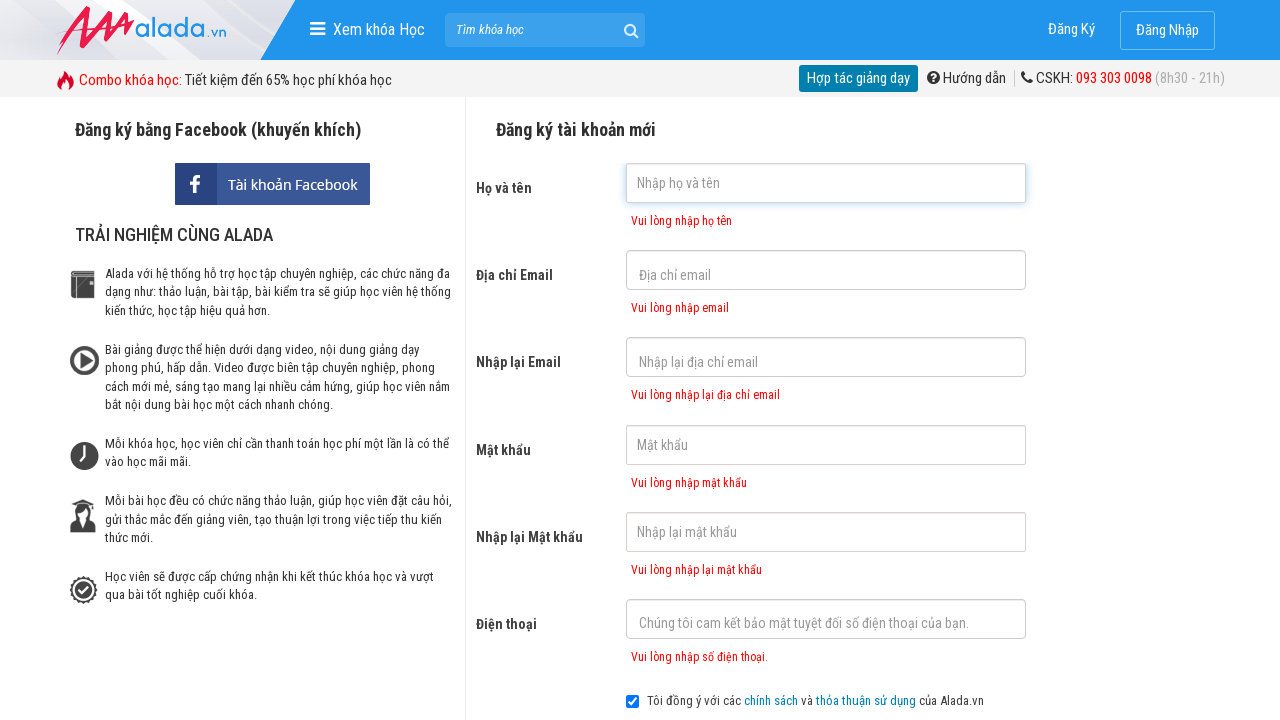

Phone number field error message appeared
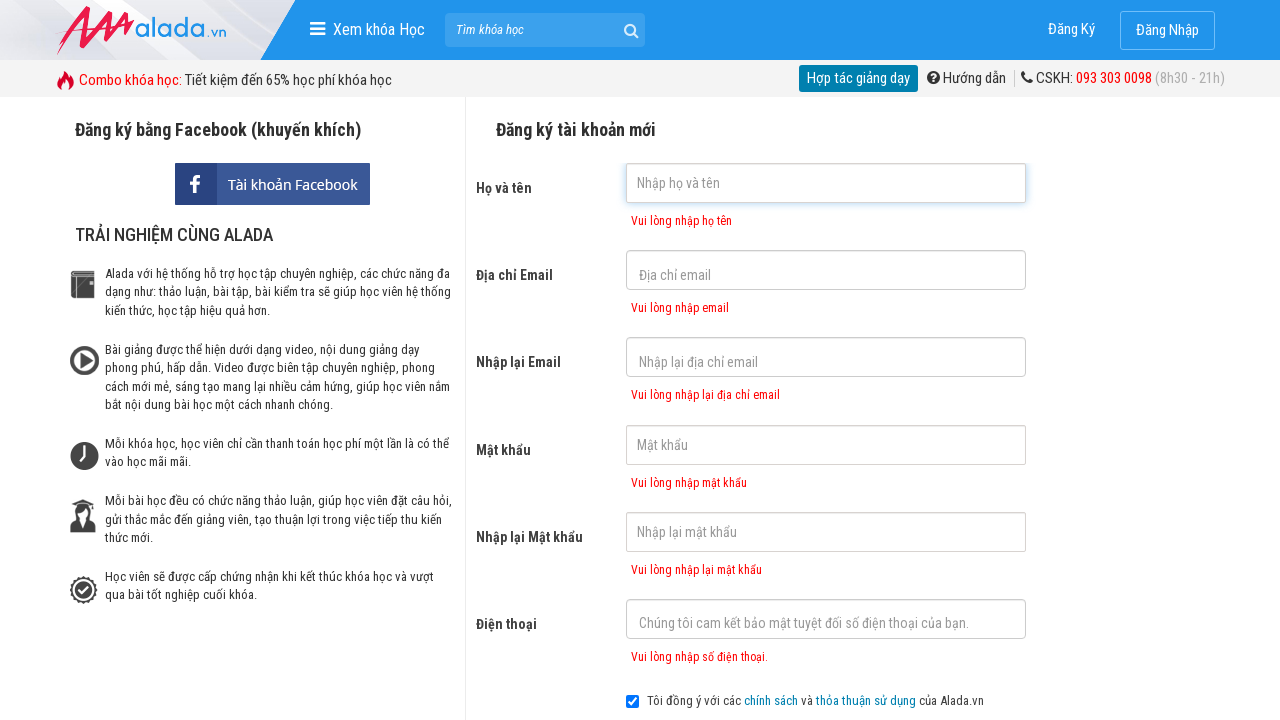

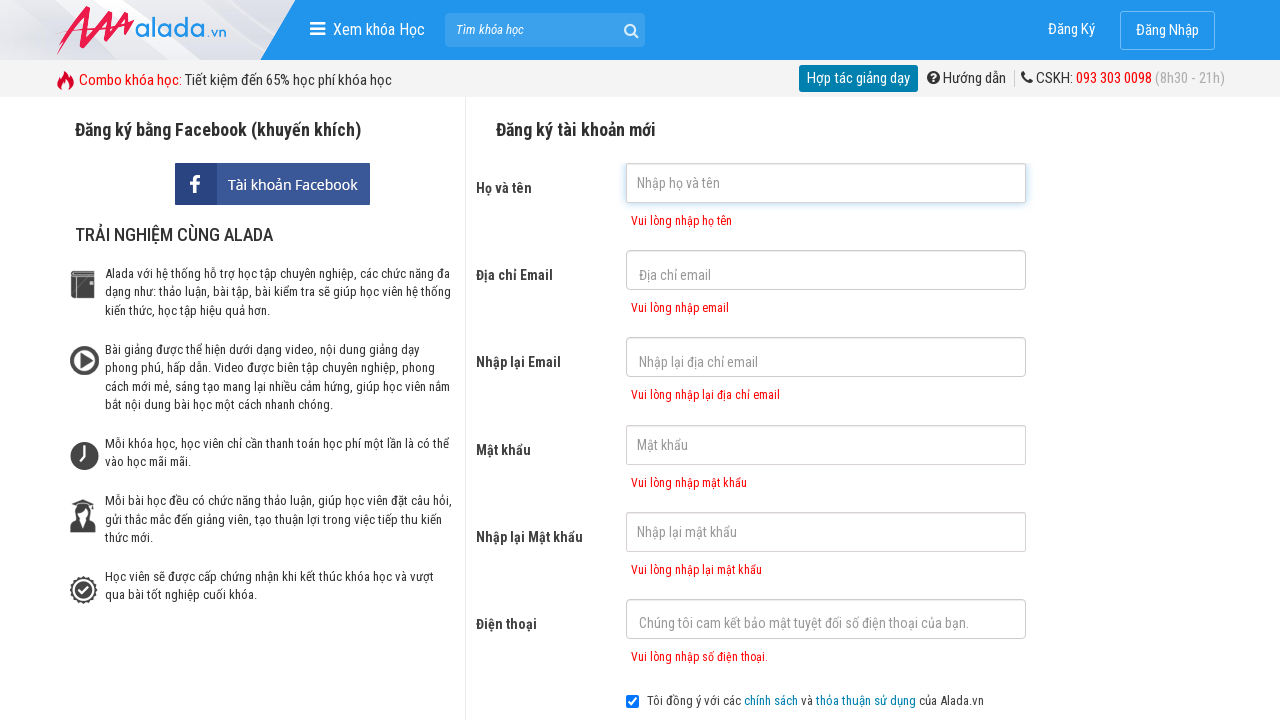